Tests dropdown selection functionality by selecting different options and verifying the selection

Starting URL: https://the-internet.herokuapp.com/dropdown

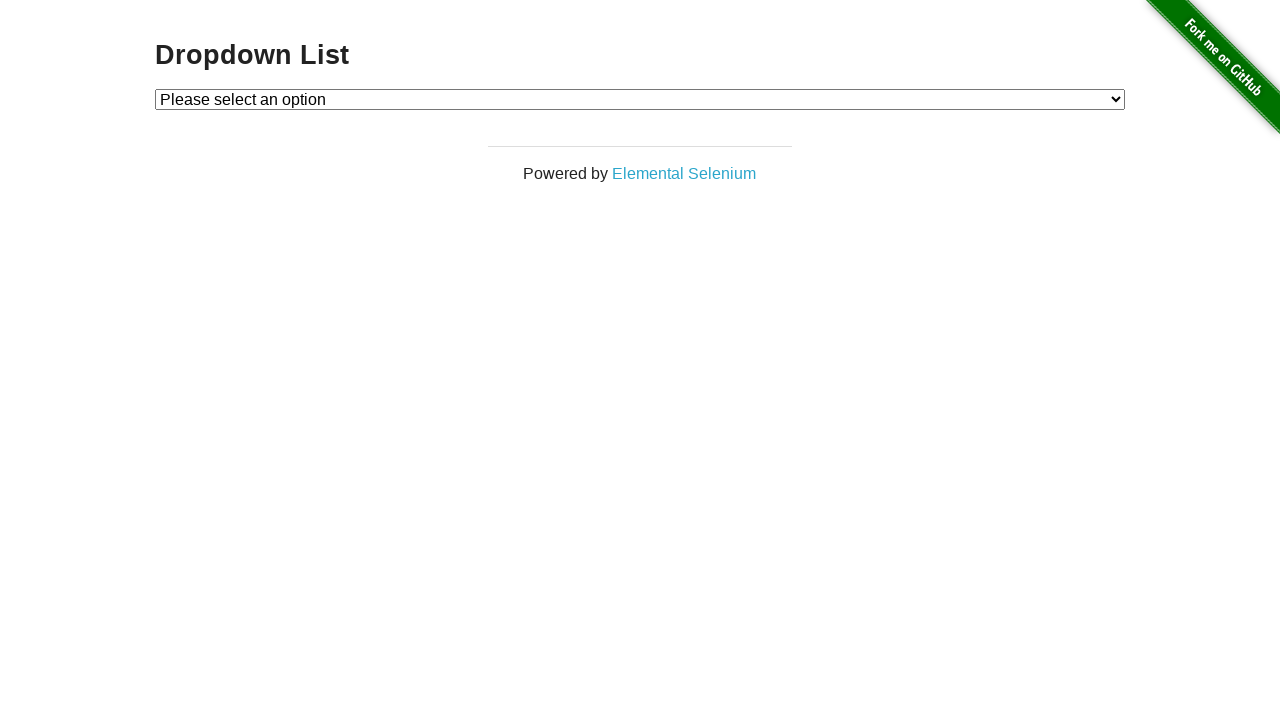

Selected first dropdown option with value '1' on #dropdown
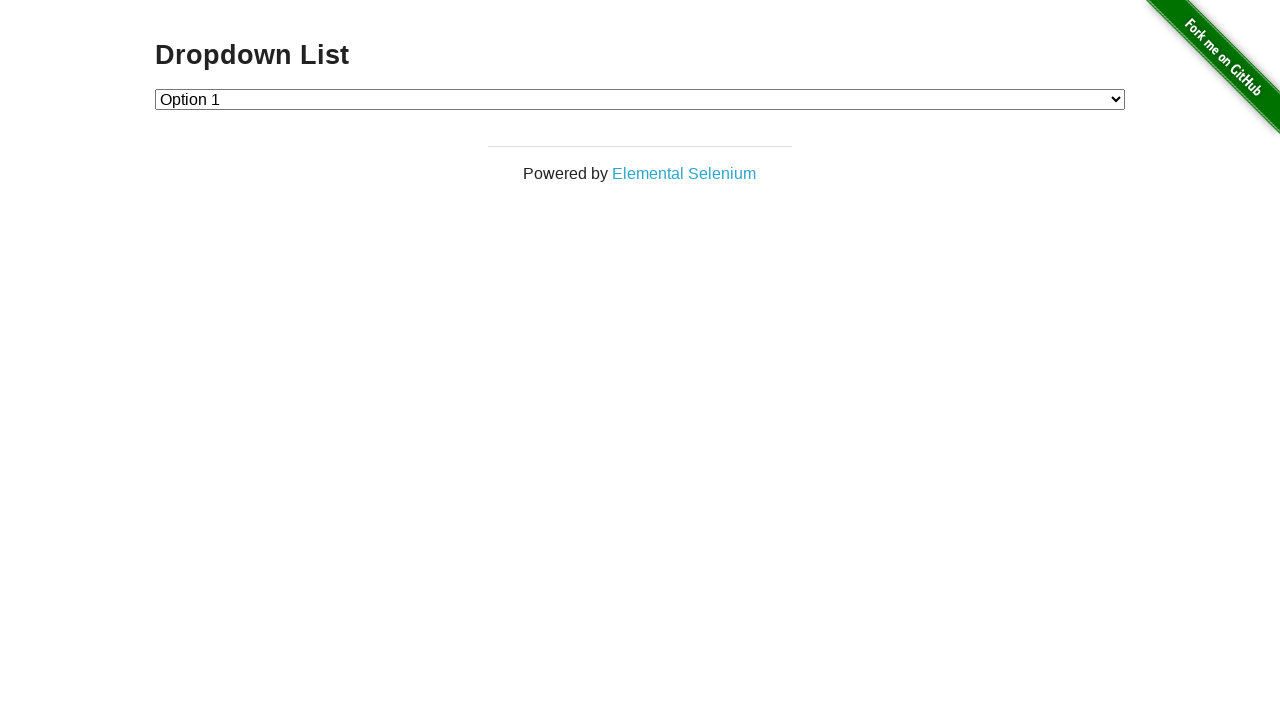

Waited 5 seconds before selecting next option
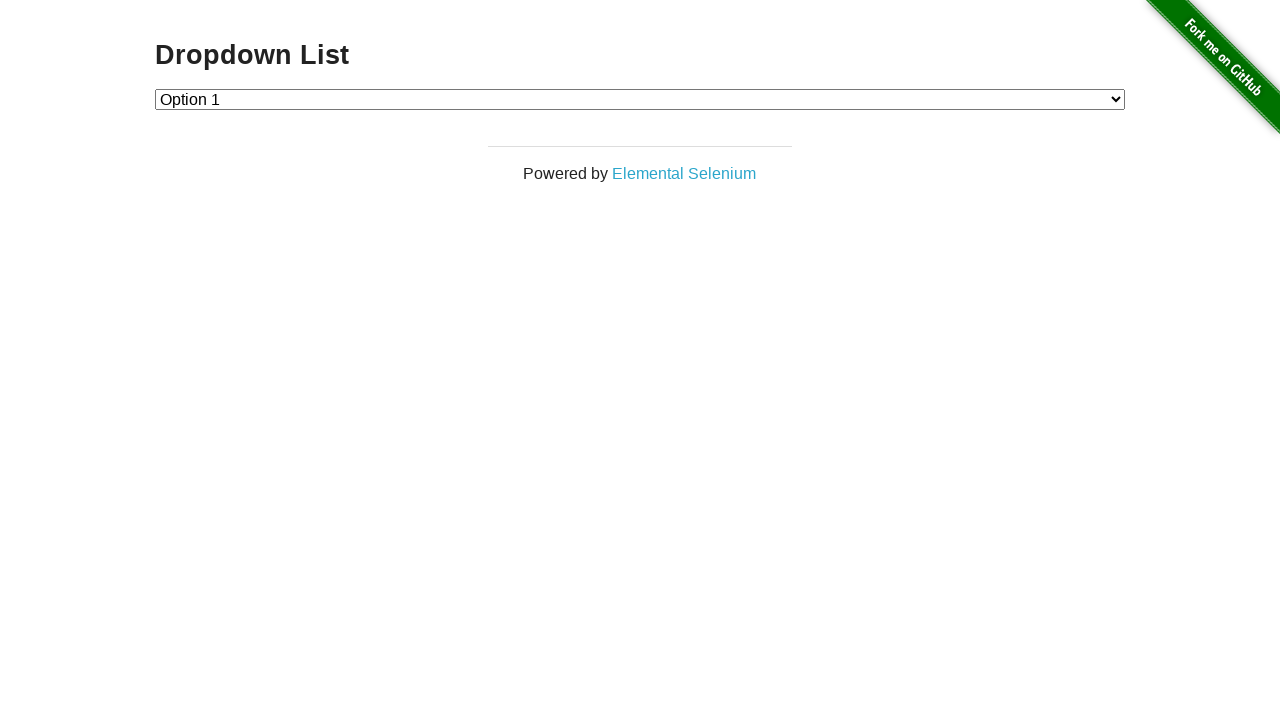

Selected second dropdown option with value '2' on #dropdown
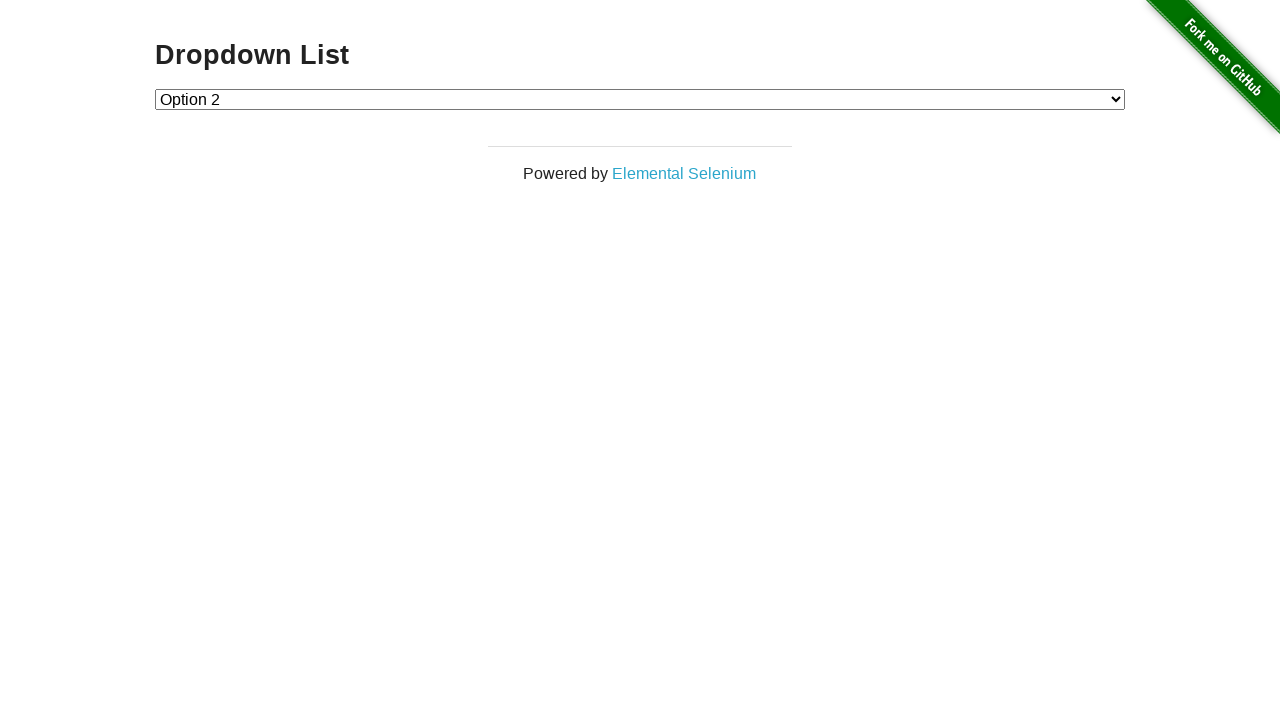

Retrieved selected dropdown option text
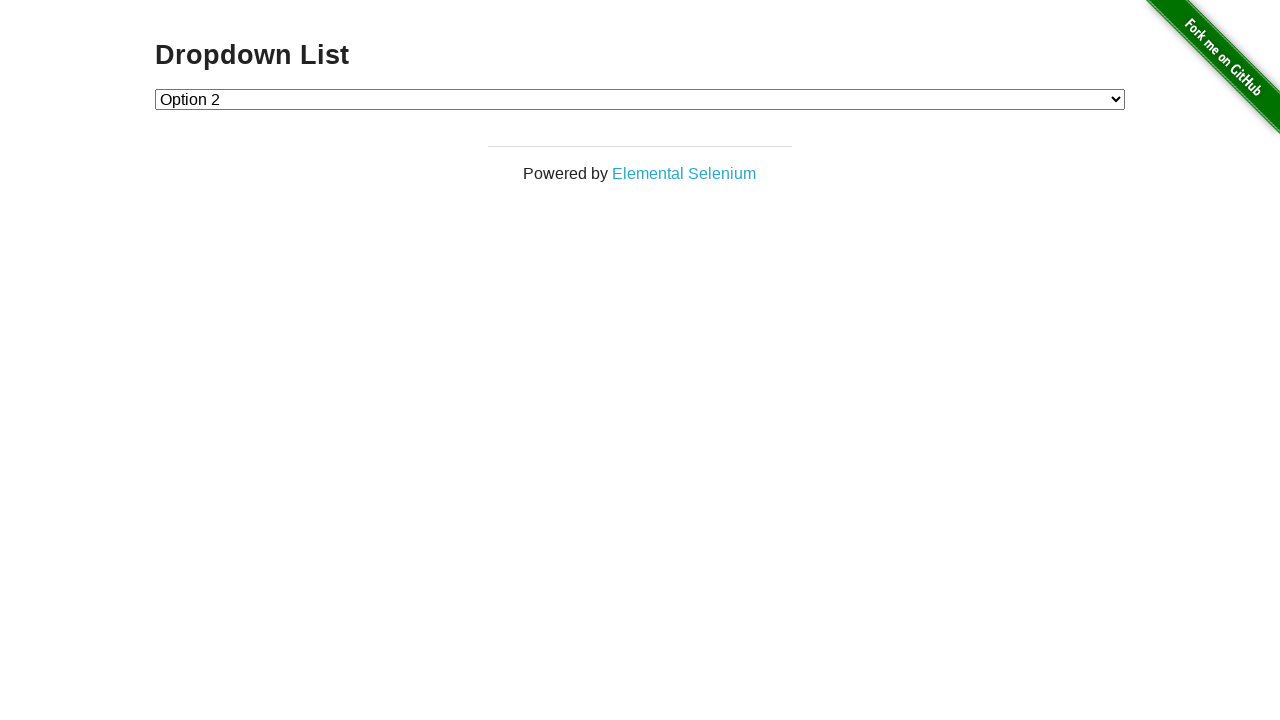

Verified selected option is 'Option 2'
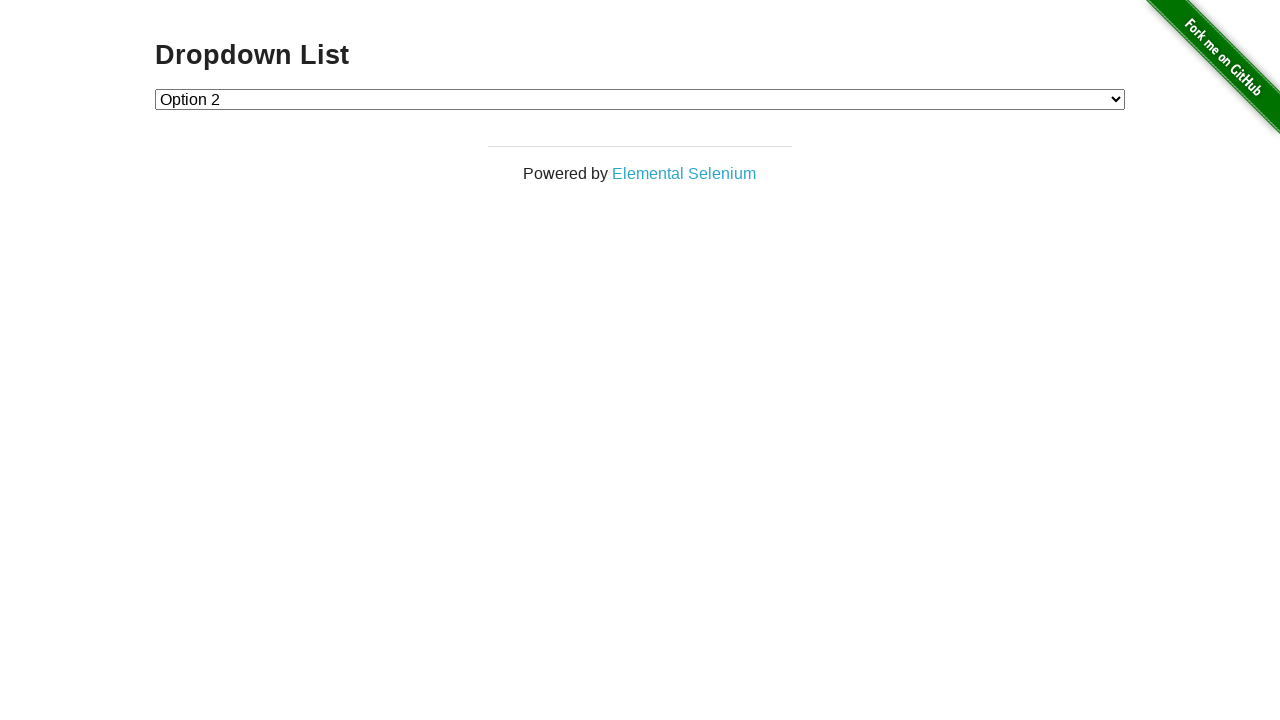

Waited 5 seconds after verification
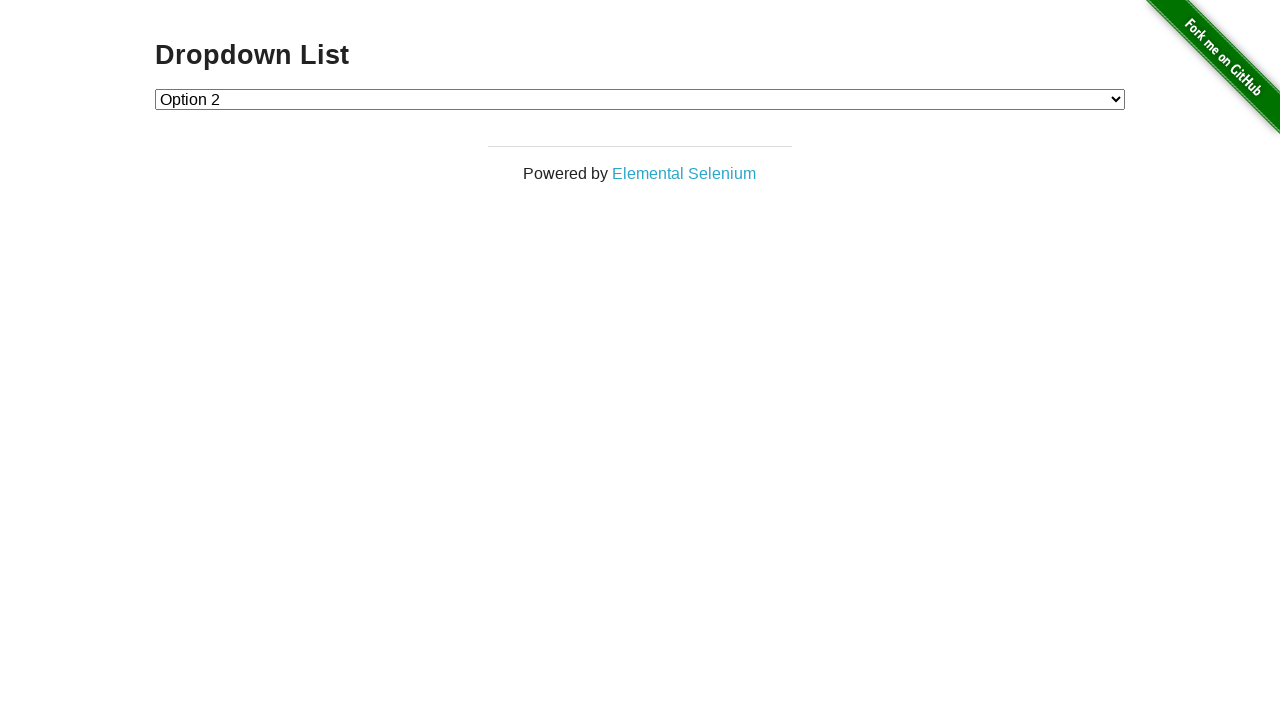

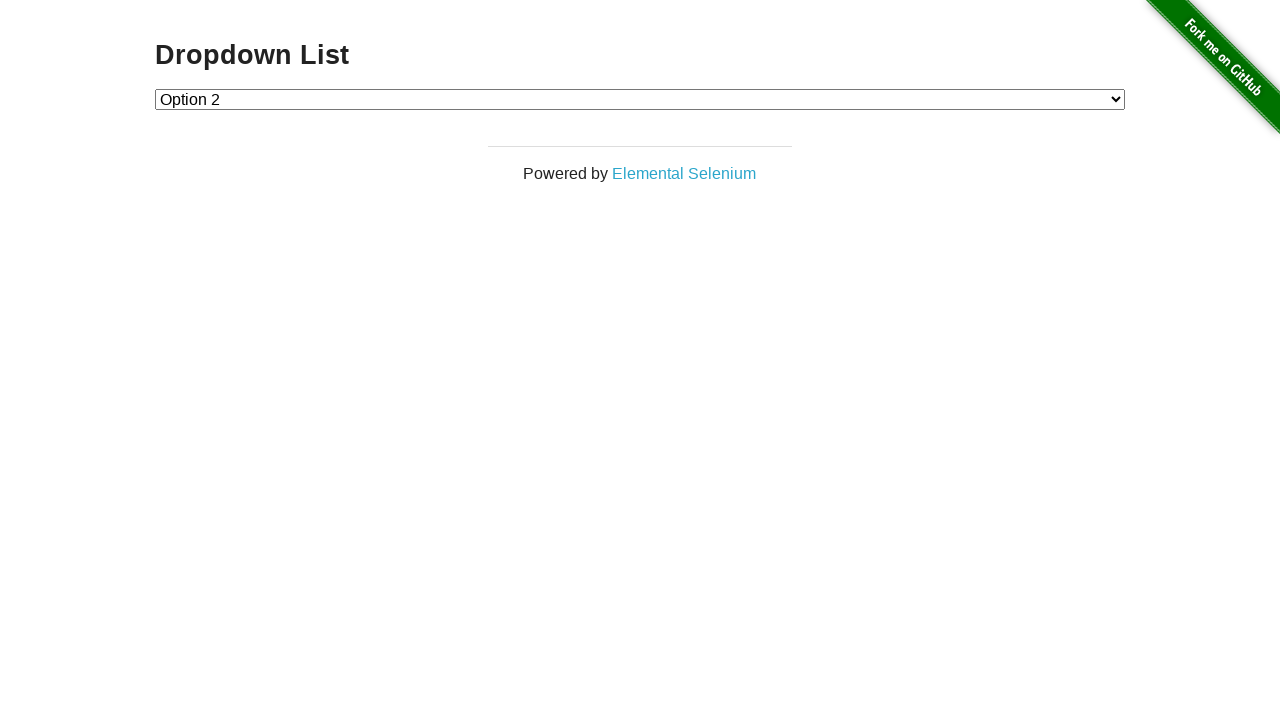